Tests table sorting functionality by clicking on the Email column header and verifying the column becomes sorted alphabetically

Starting URL: http://the-internet.herokuapp.com/tables

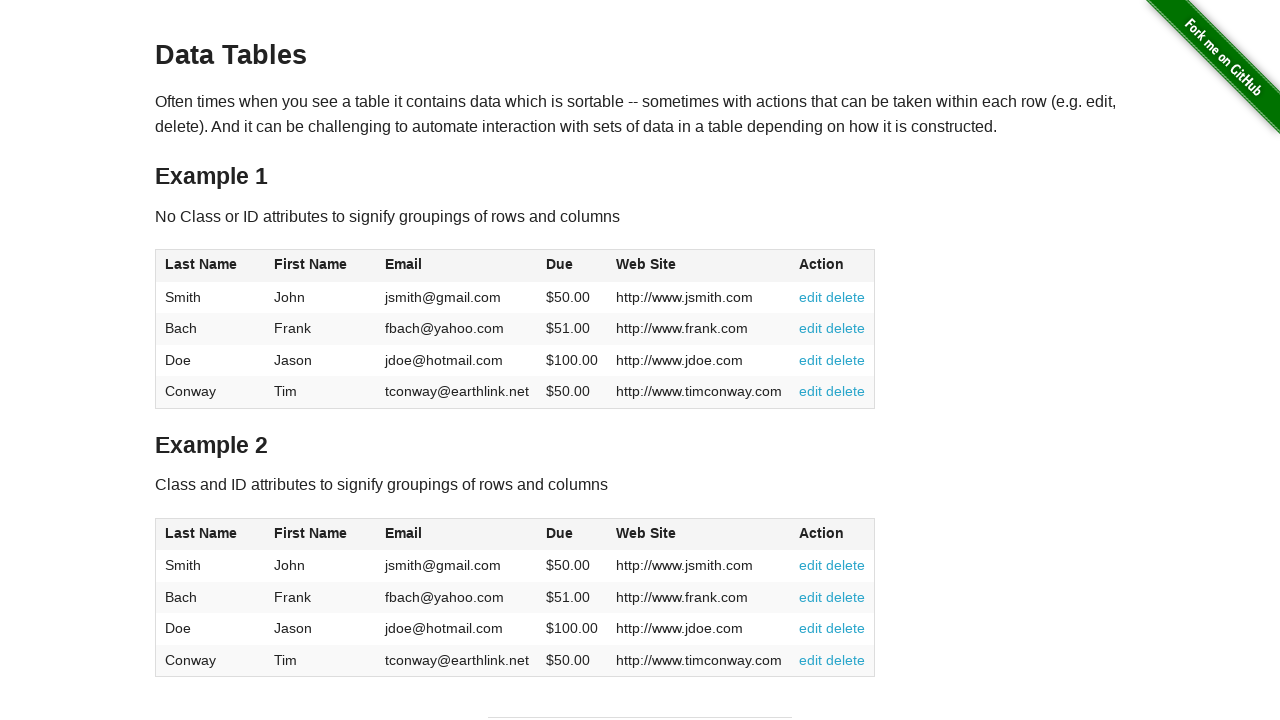

Clicked on the Email column header to sort at (457, 266) on #table1 > thead > tr > th:nth-child(3)
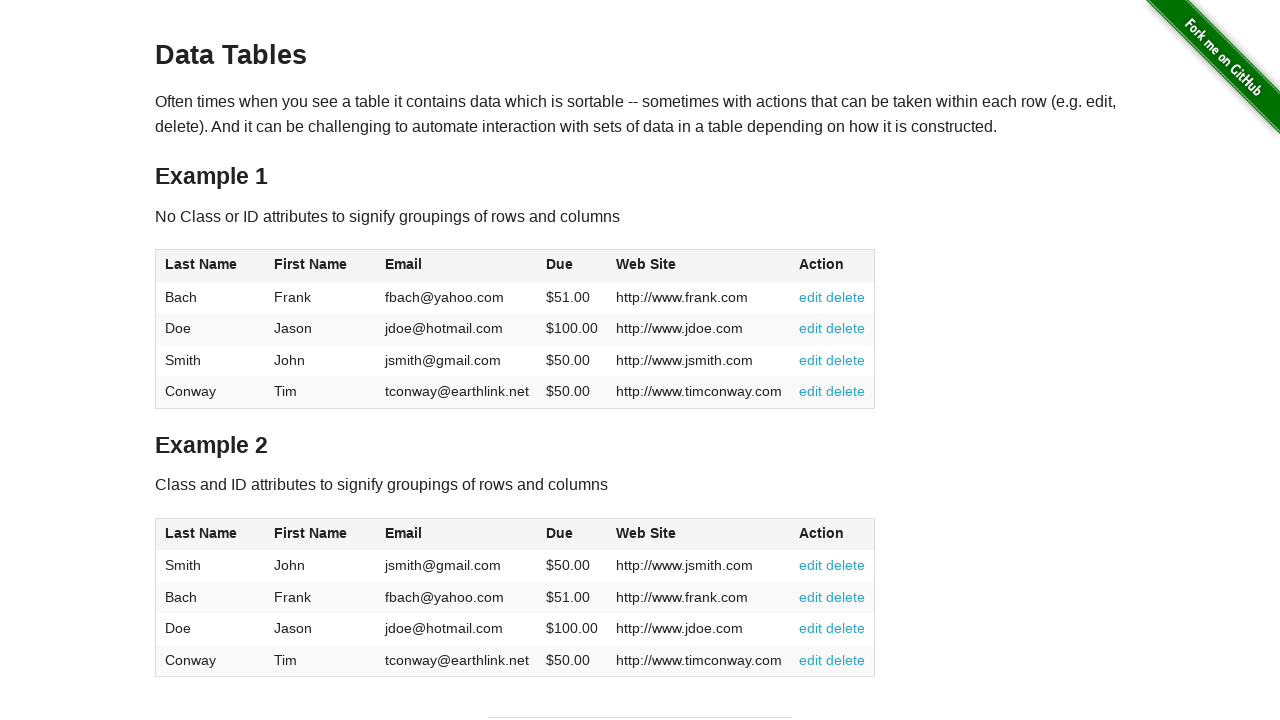

Waited 500ms for table to update after sort
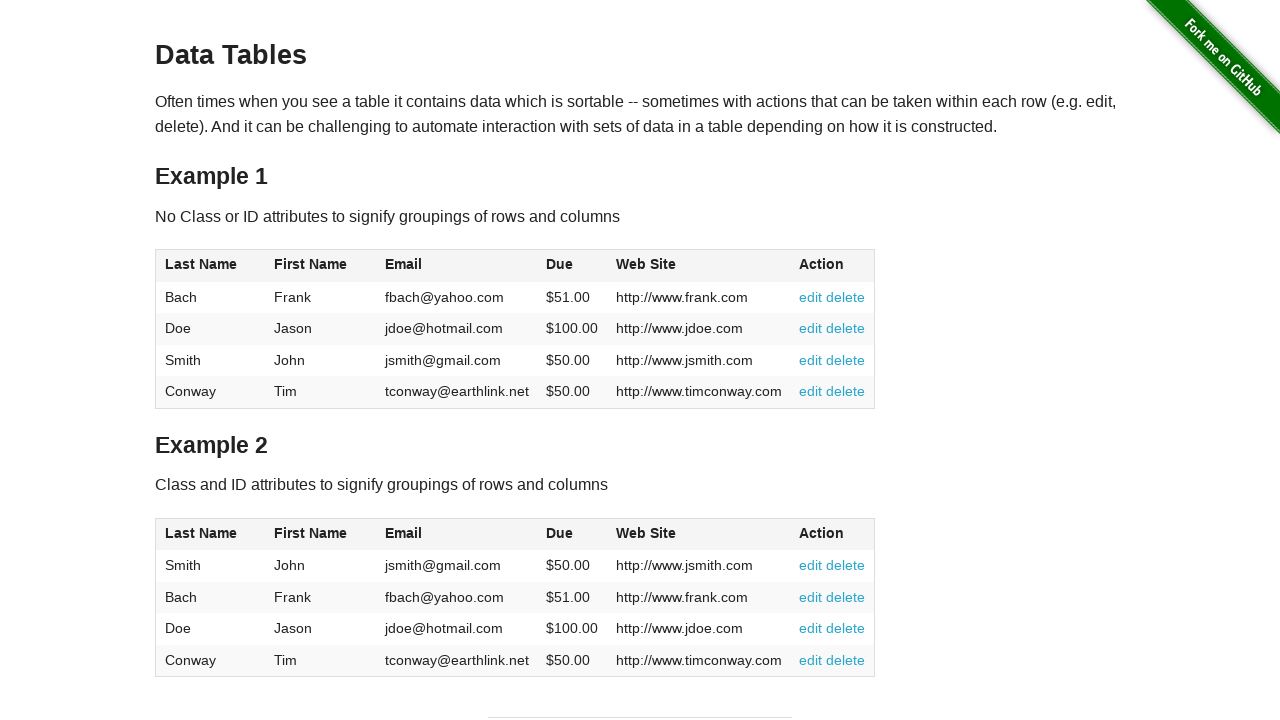

Email column elements loaded and verified as sorted
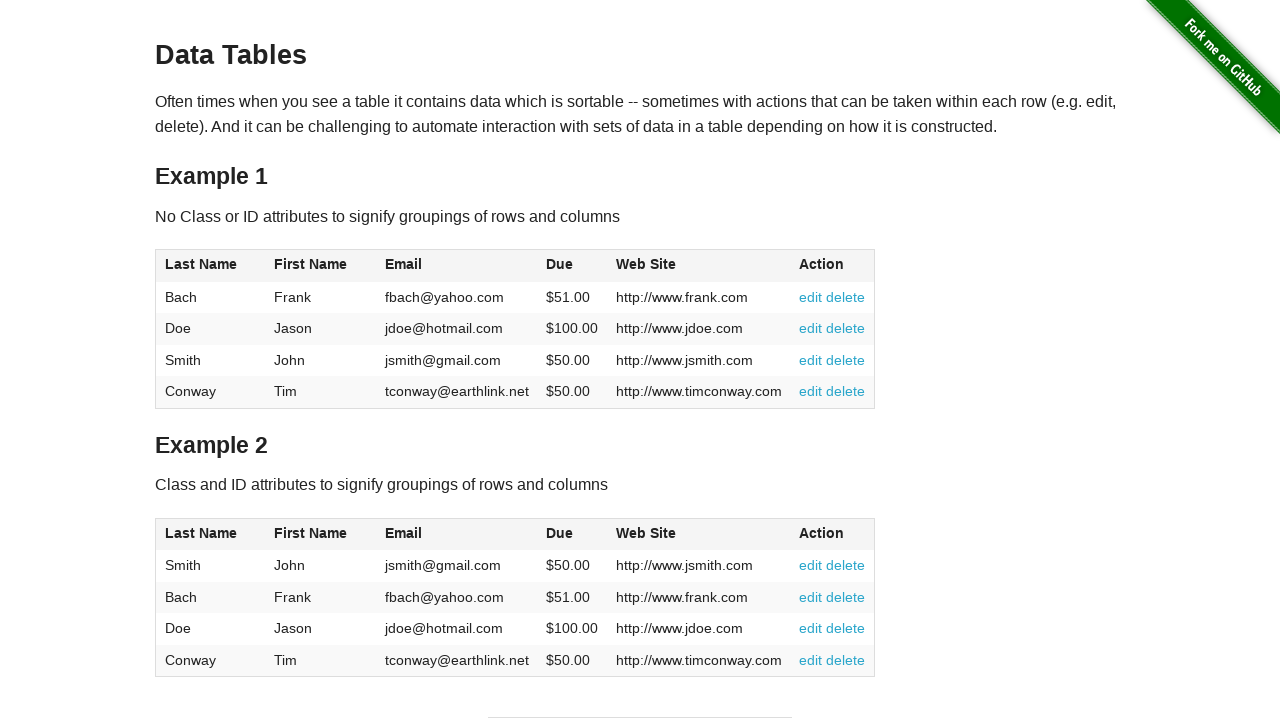

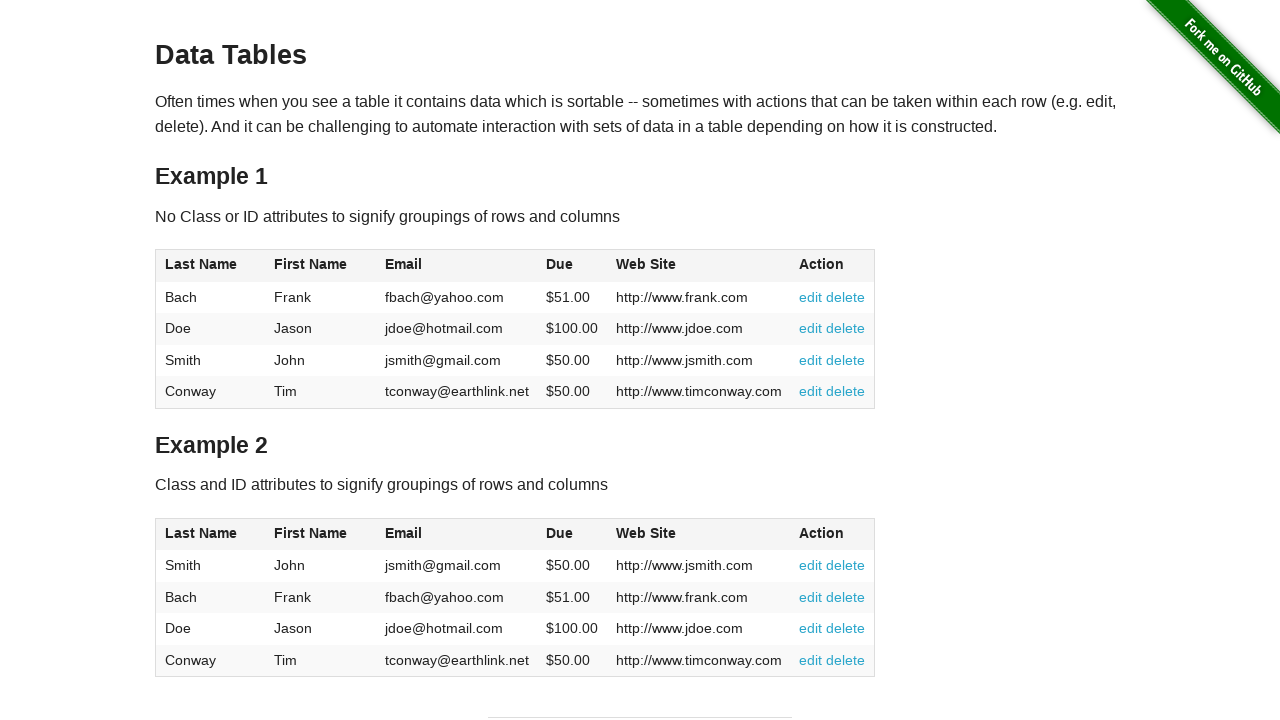